Tests adding an item to a list within shadow DOM elements by entering text, clicking the add button, and verifying the item appears in the list

Starting URL: https://fiddle.luigi-project.io/#/home/wc1

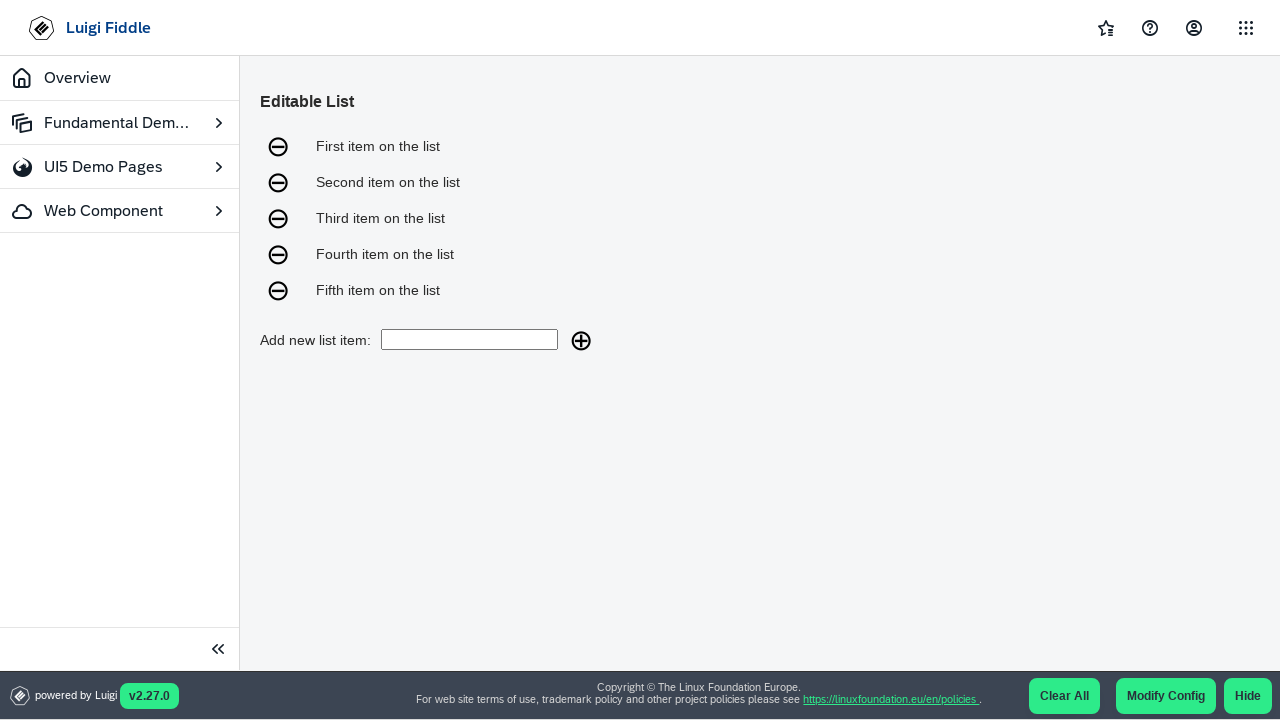

Shadow host element loaded and present in DOM
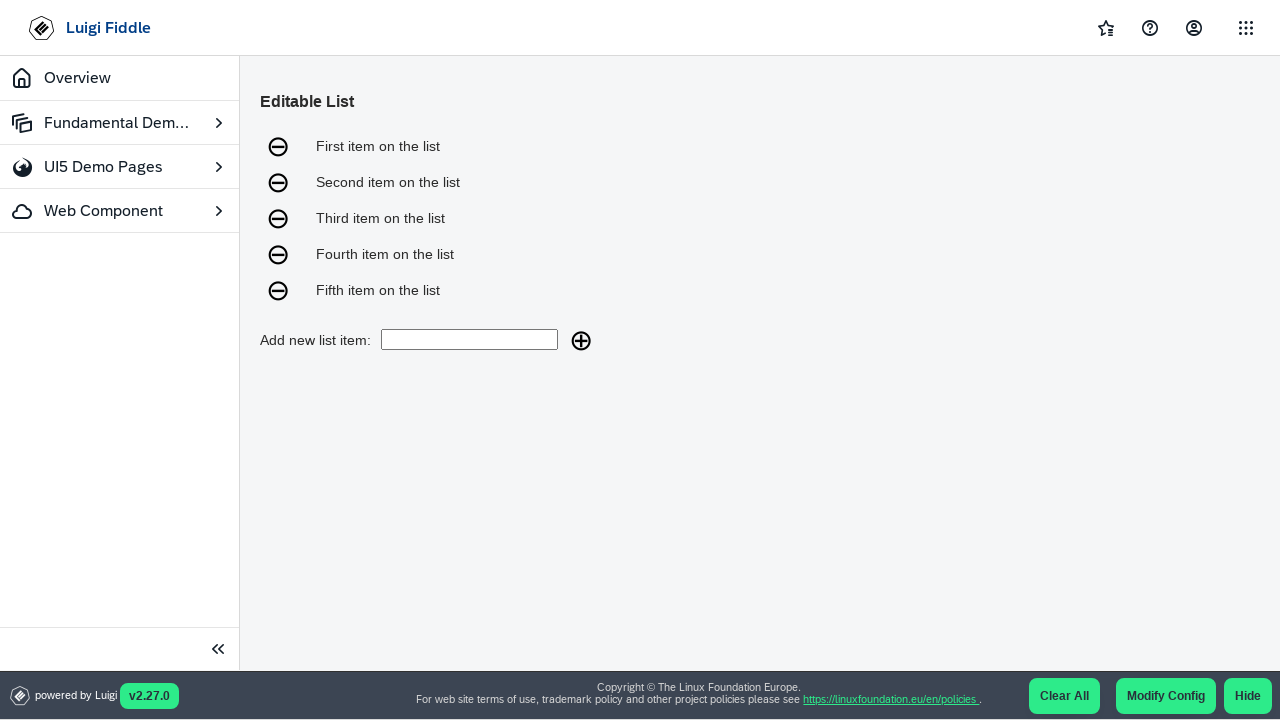

Located shadow host element
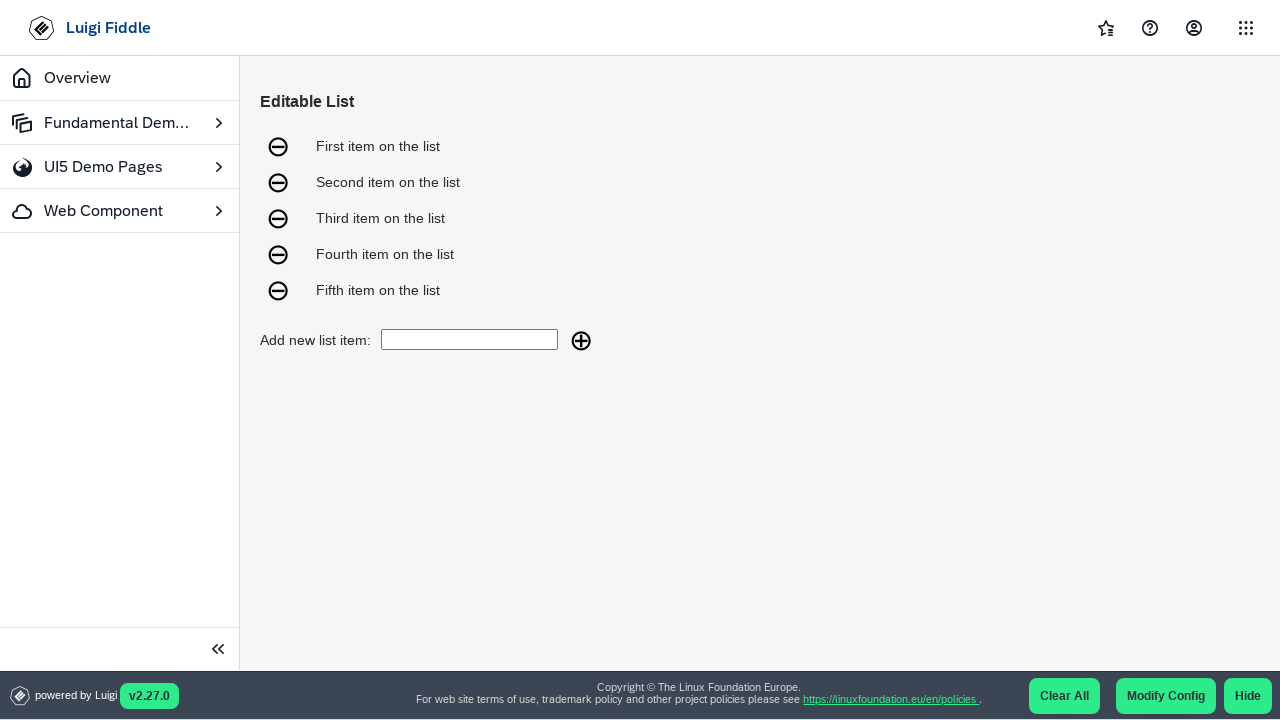

Entered 'Sample' text into shadow DOM input field
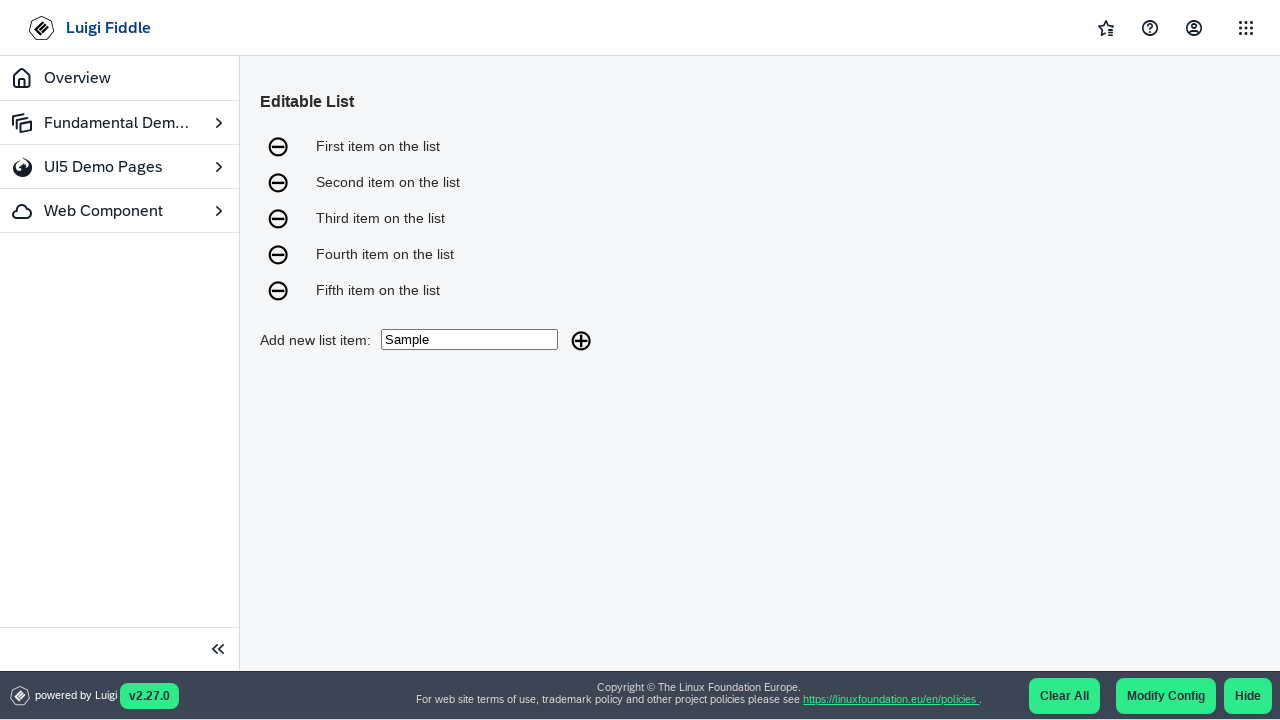

Clicked add button to add item to shadow DOM list
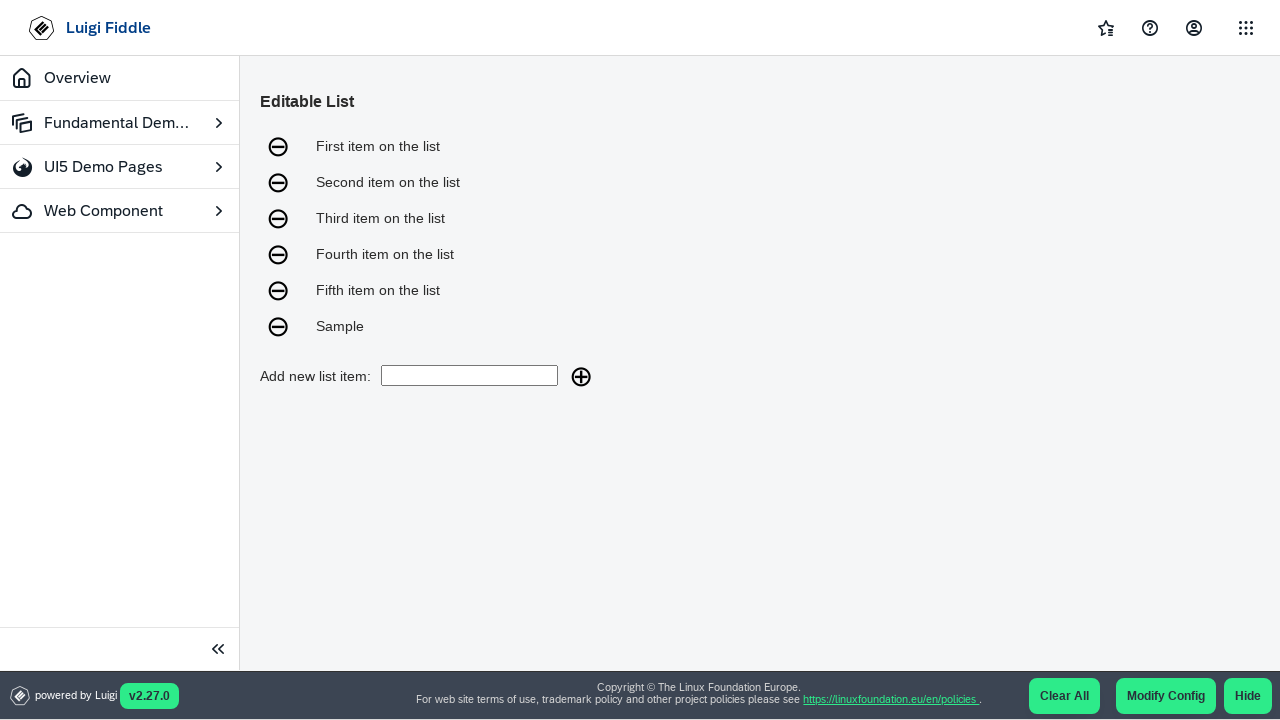

Waited for list to update with new item
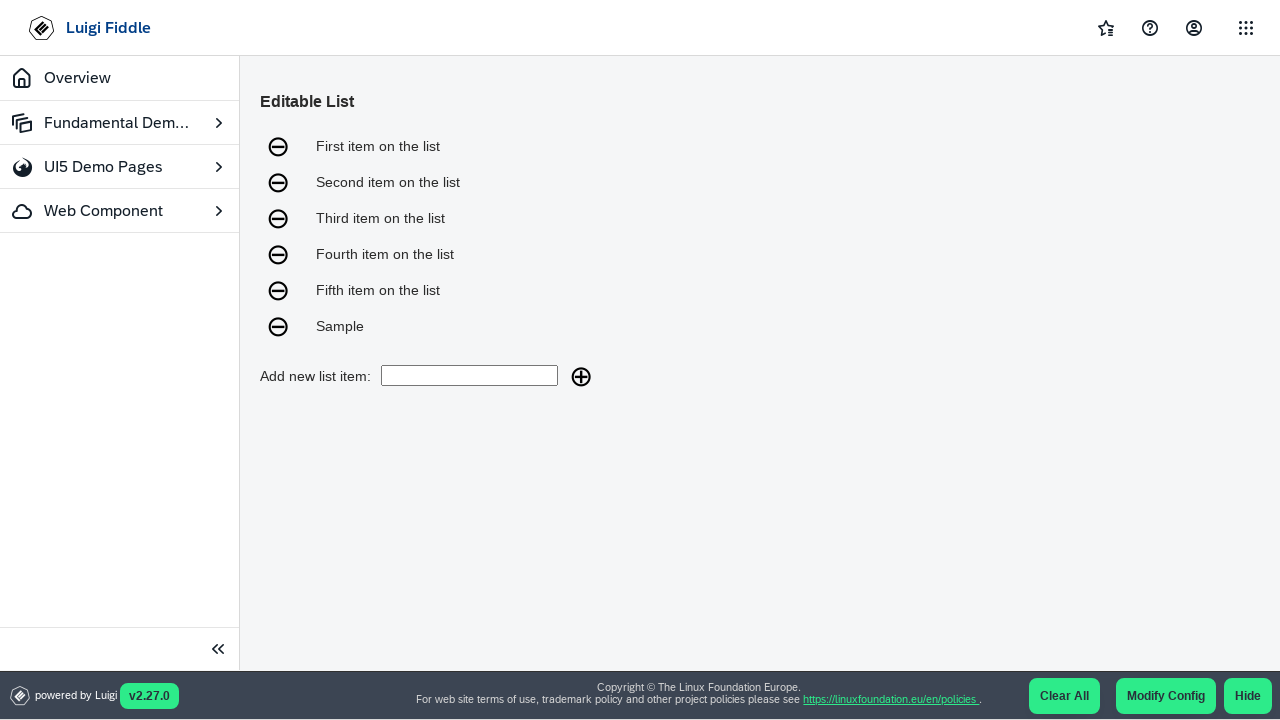

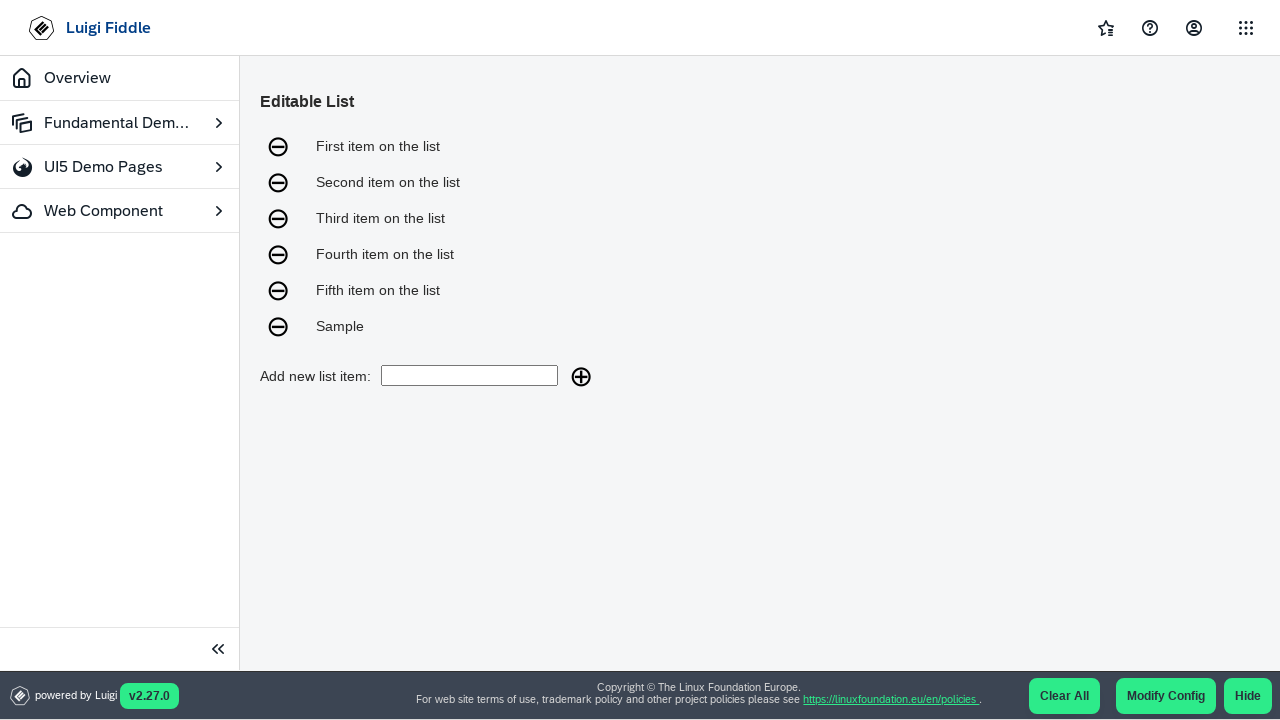